Tests that submitting the sign-up form without an email displays an error message.

Starting URL: https://www.sharelane.com/cgi-bin/register.py

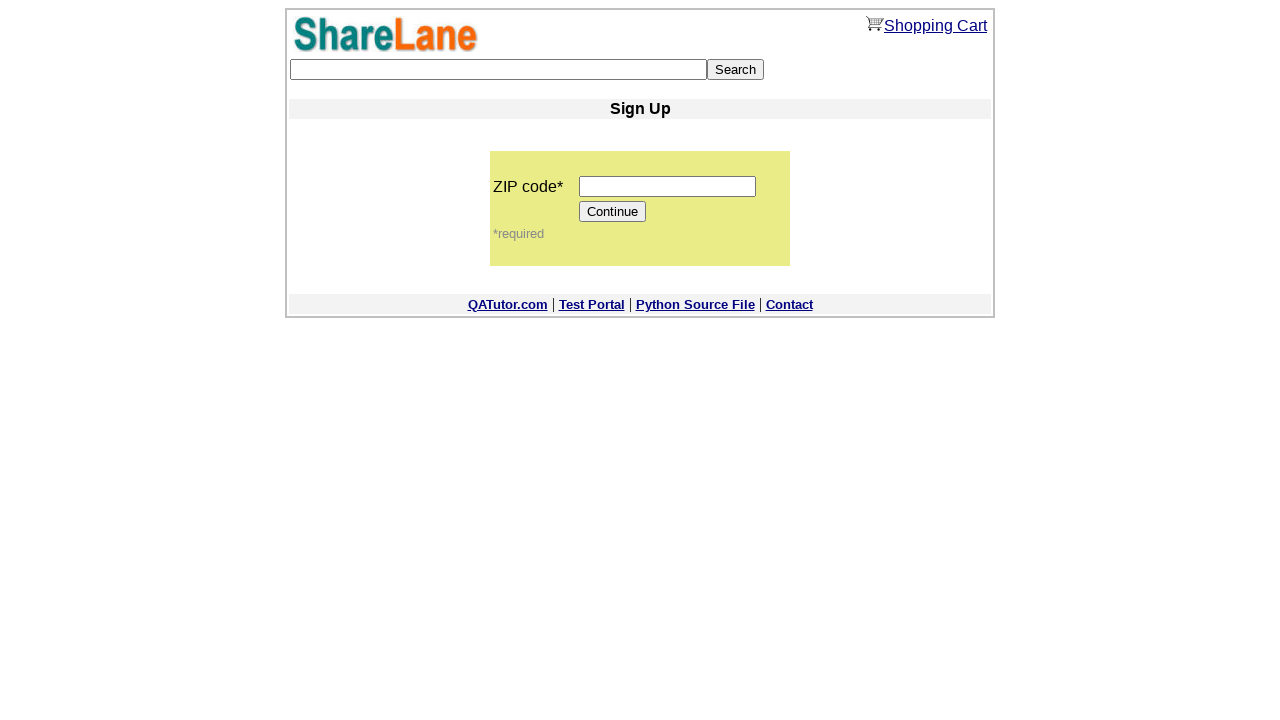

Filled zip code field with '12345' on input[name='zip_code']
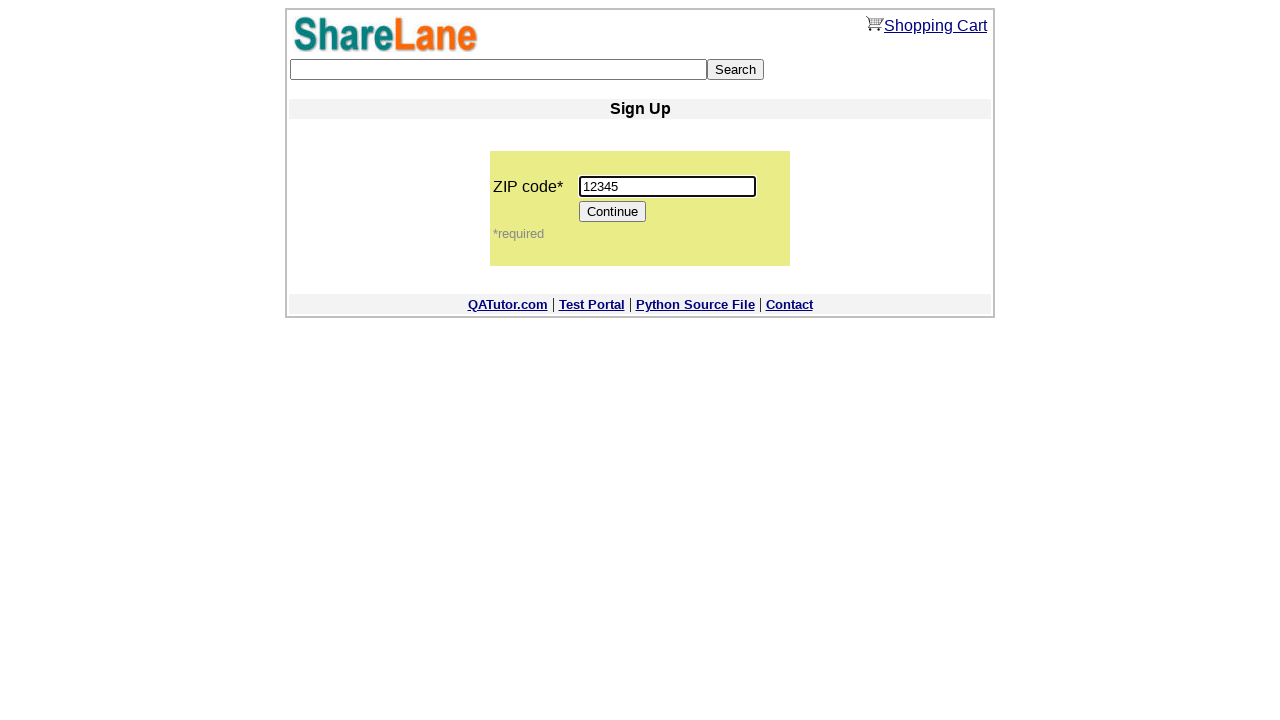

Clicked Continue button to proceed to registration form at (613, 212) on input[value='Continue']
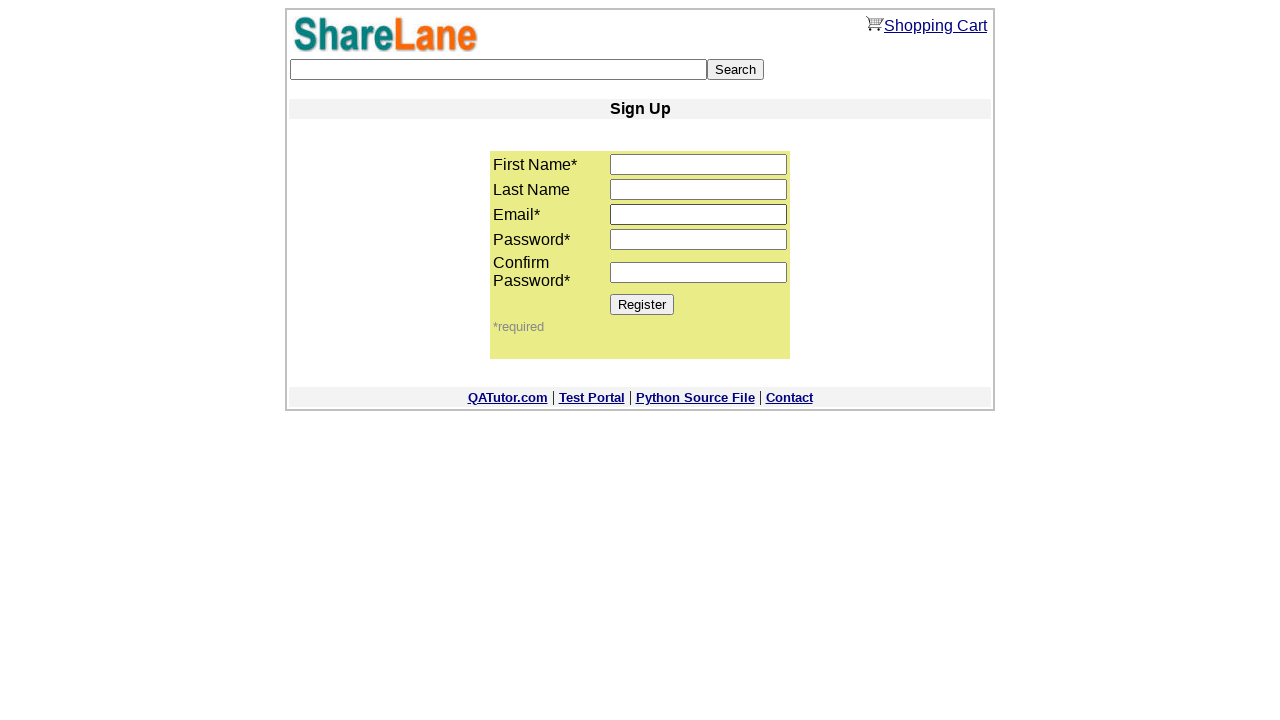

Registration form loaded and first_name field appeared
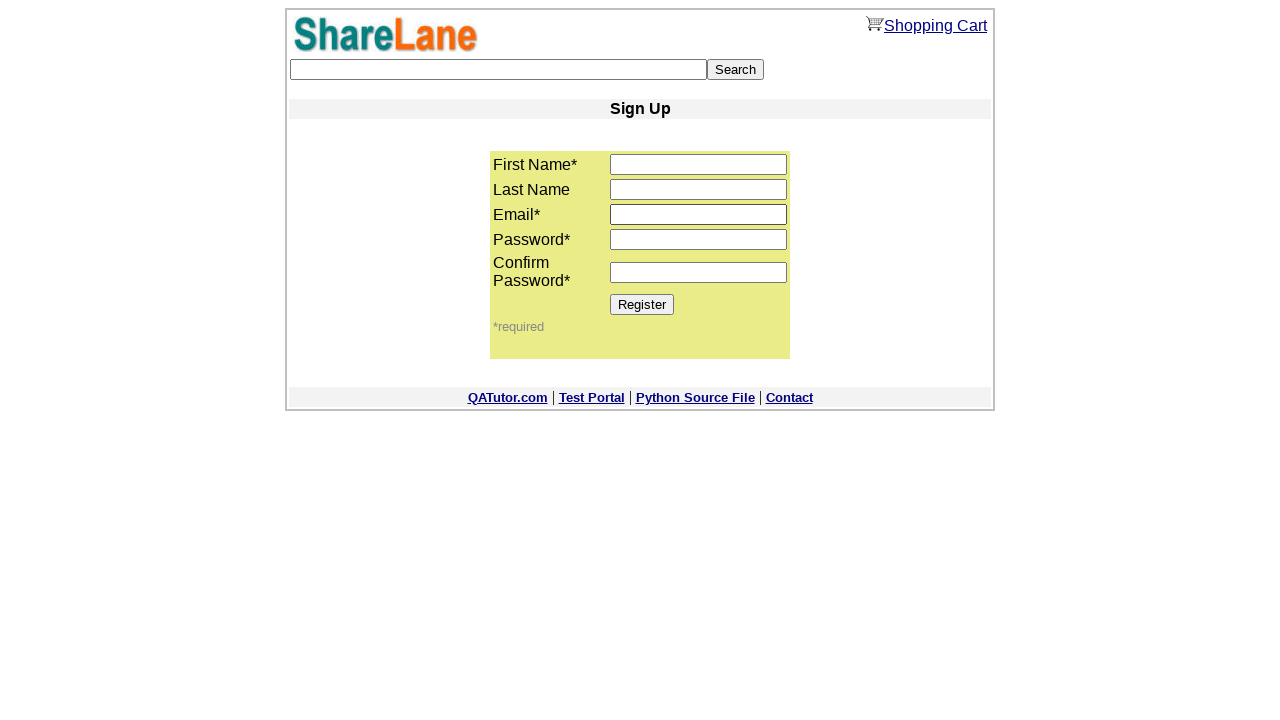

Filled first name field with 'Emily' on input[name='first_name']
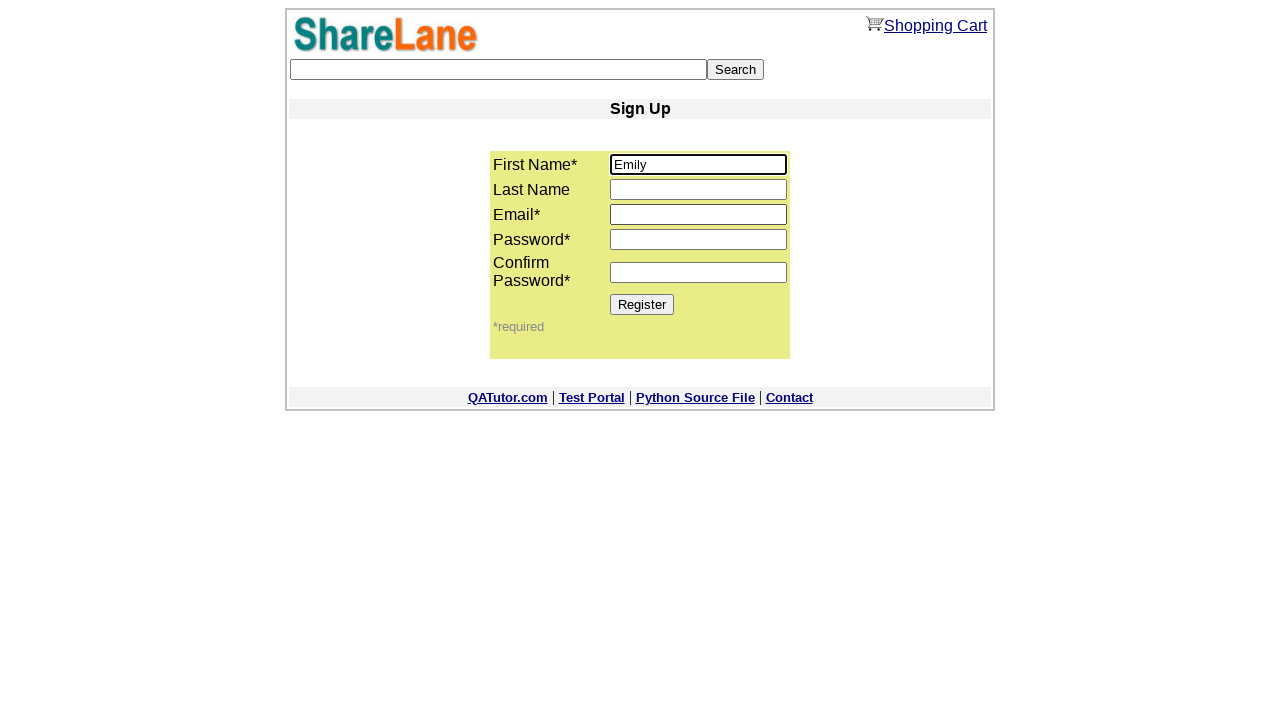

Filled last name field with 'Davis' on input[name='last_name']
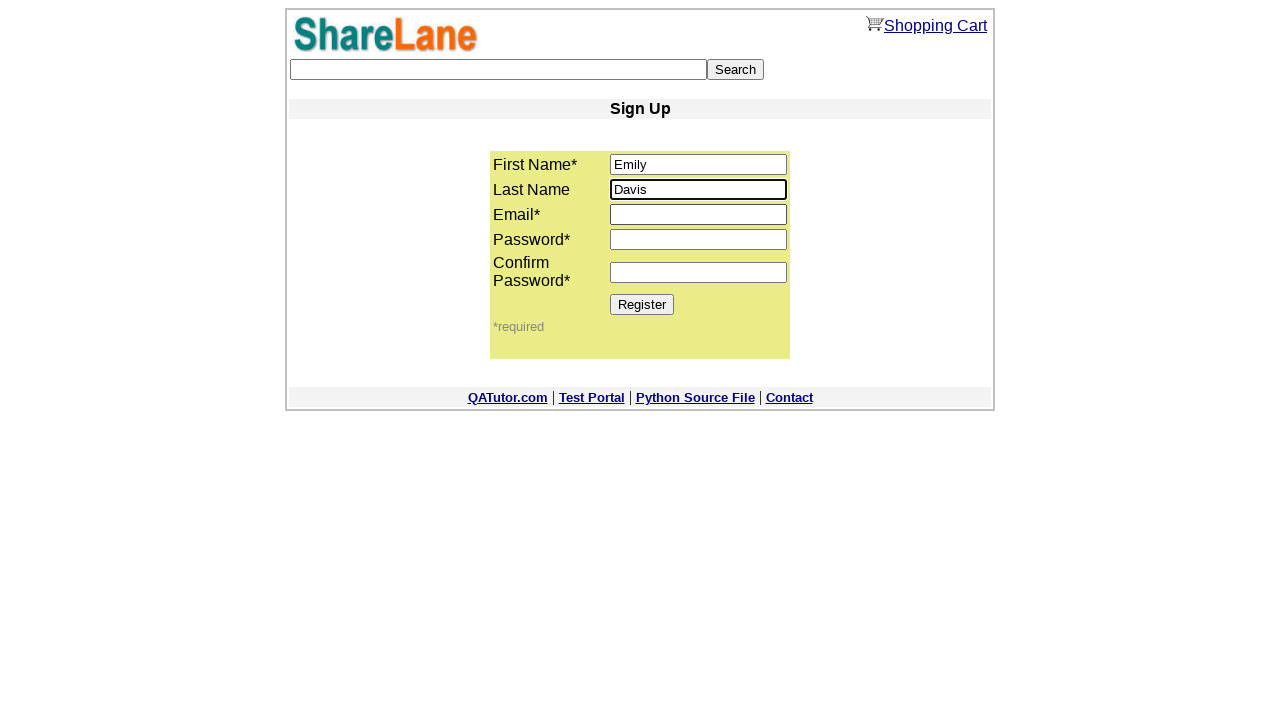

Filled password field with 'mypassword123' on input[name='password1']
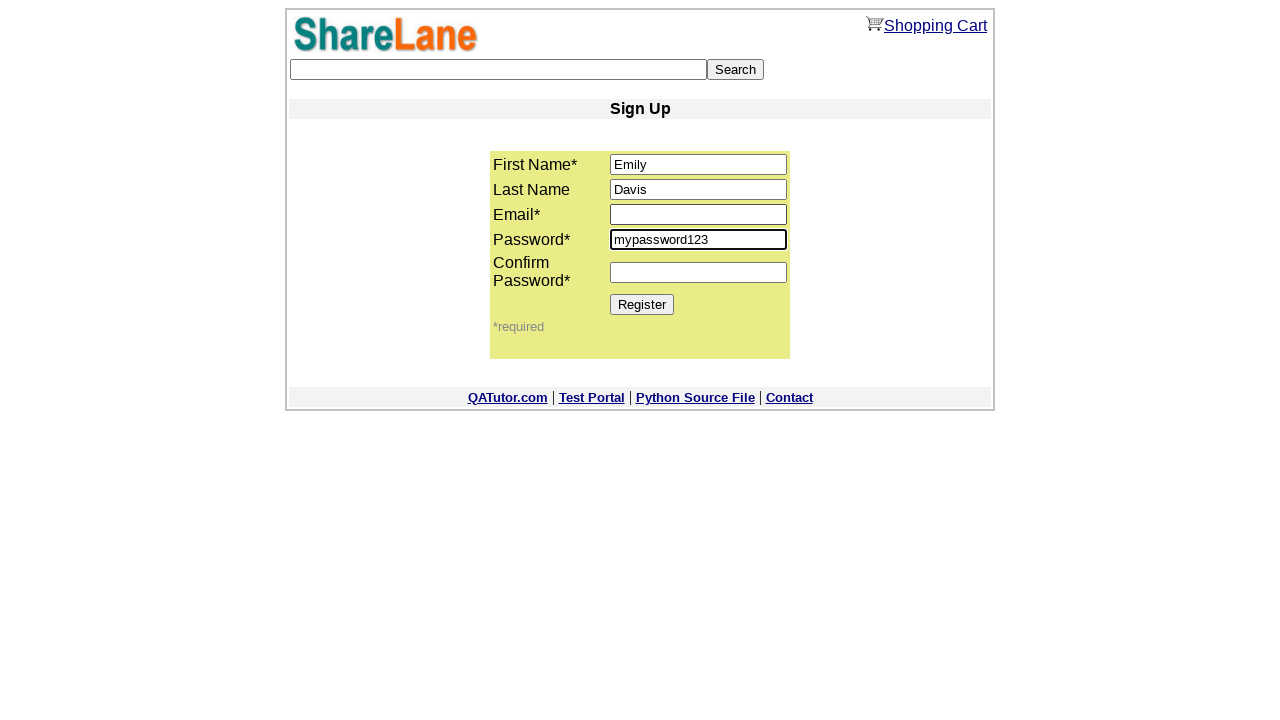

Filled password confirmation field with 'mypassword123' on input[name='password2']
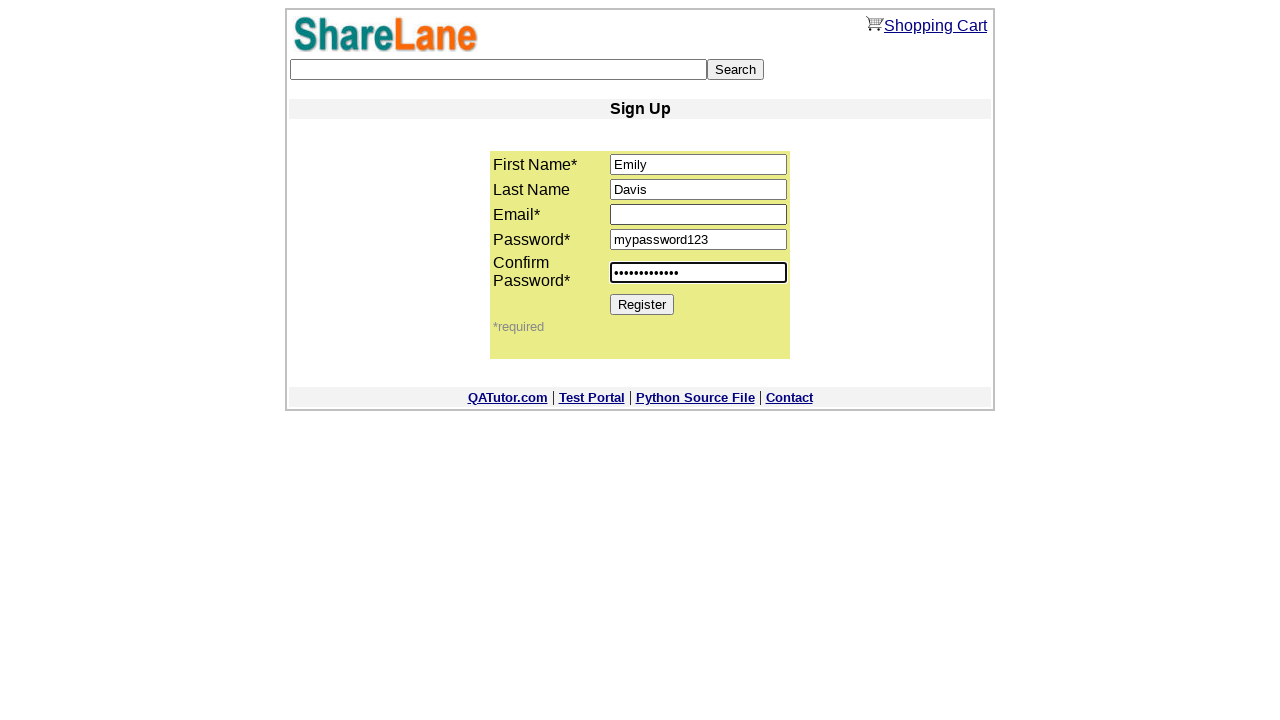

Clicked Register button to submit form without email at (642, 304) on input[value='Register']
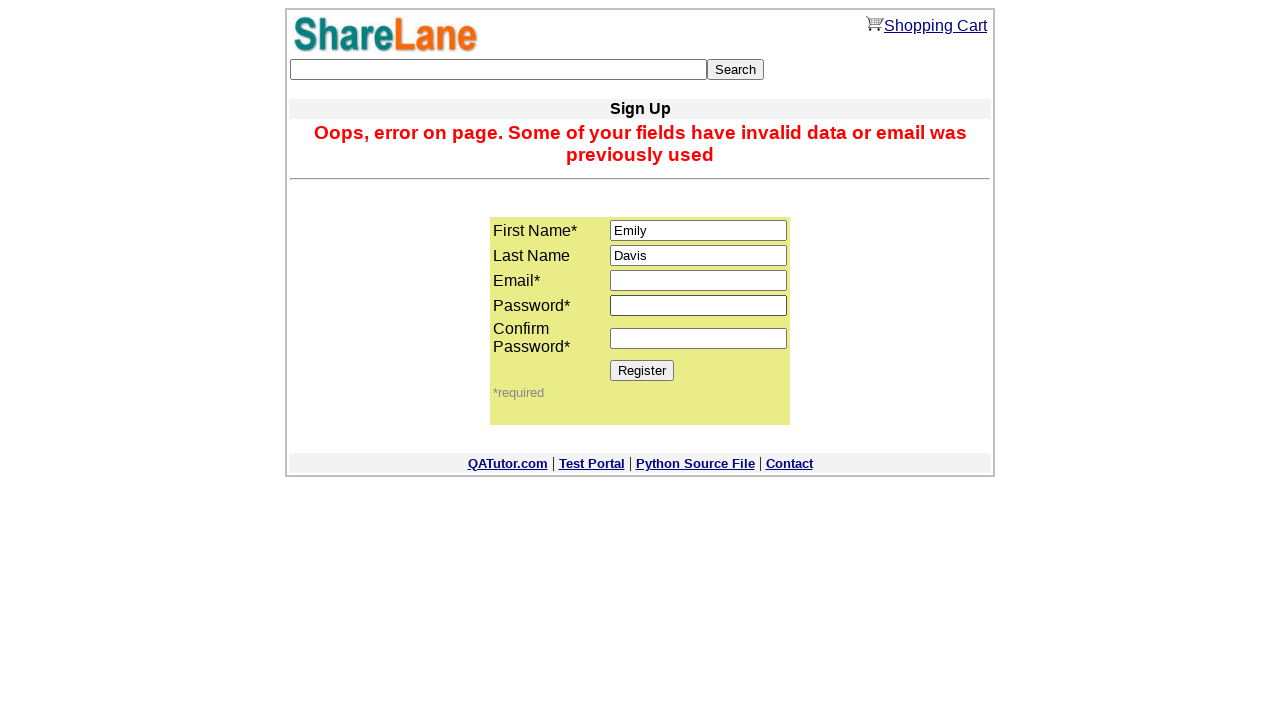

Error message appeared confirming email validation requirement
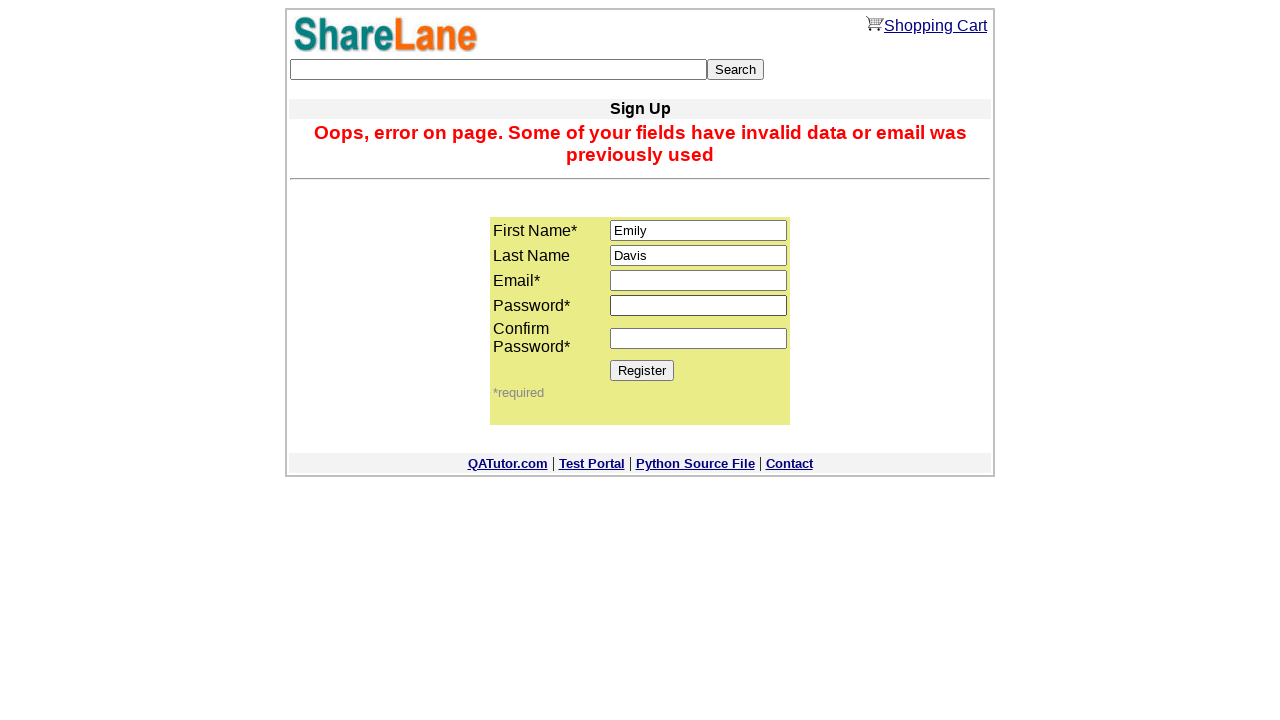

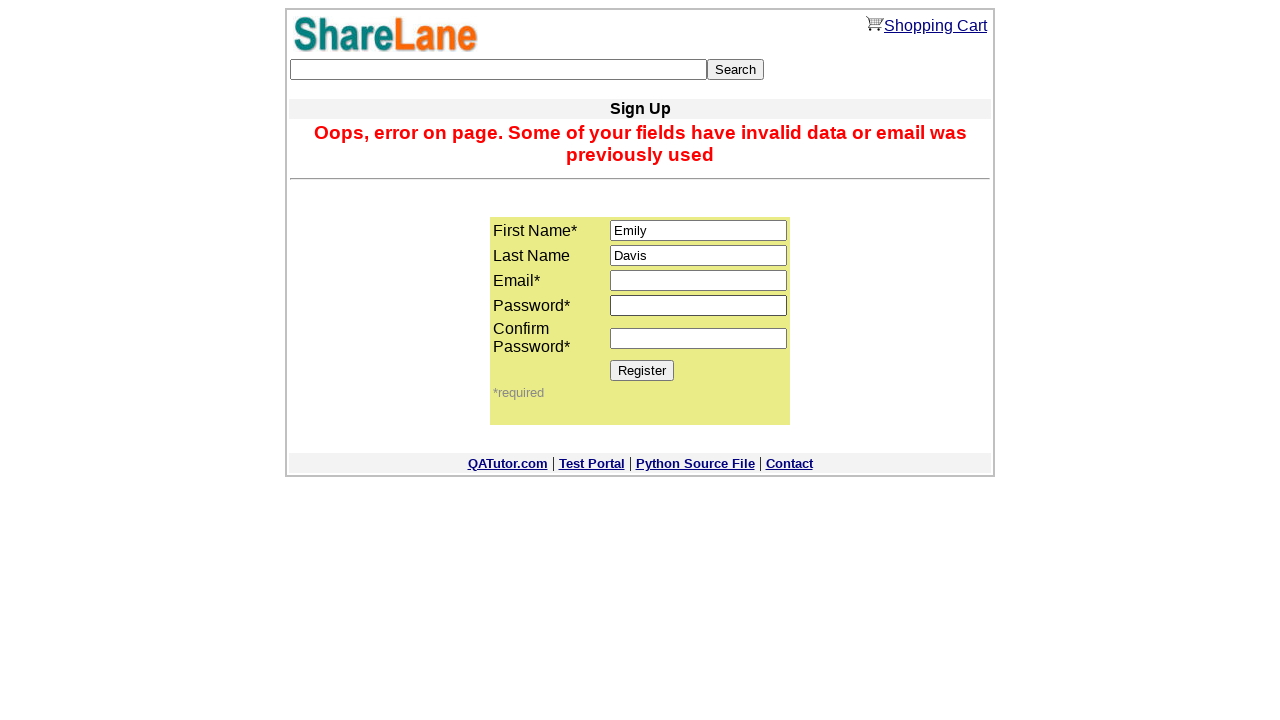